Tests browser tab handling by clicking a "New Tab" button, switching to the newly opened tab, verifying its content, closing it, and returning to the main window.

Starting URL: https://demoqa.com/browser-windows

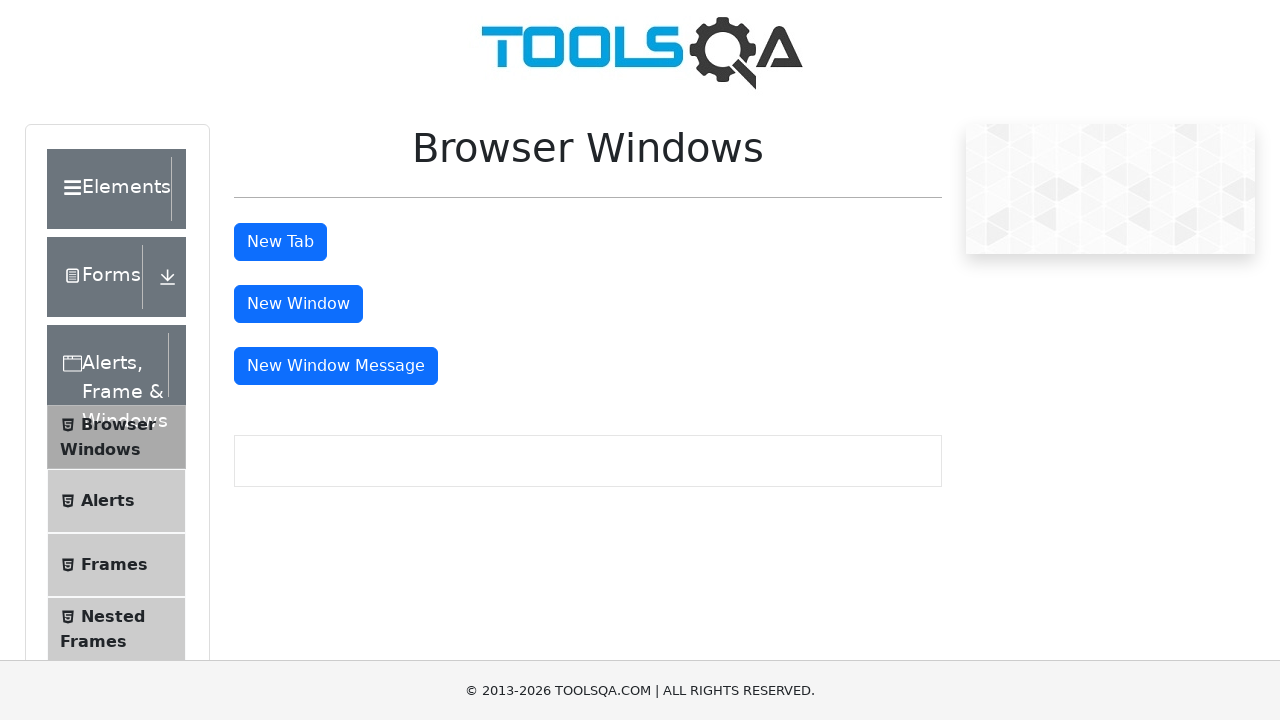

Clicked 'New Tab' button at (280, 242) on #tabButton
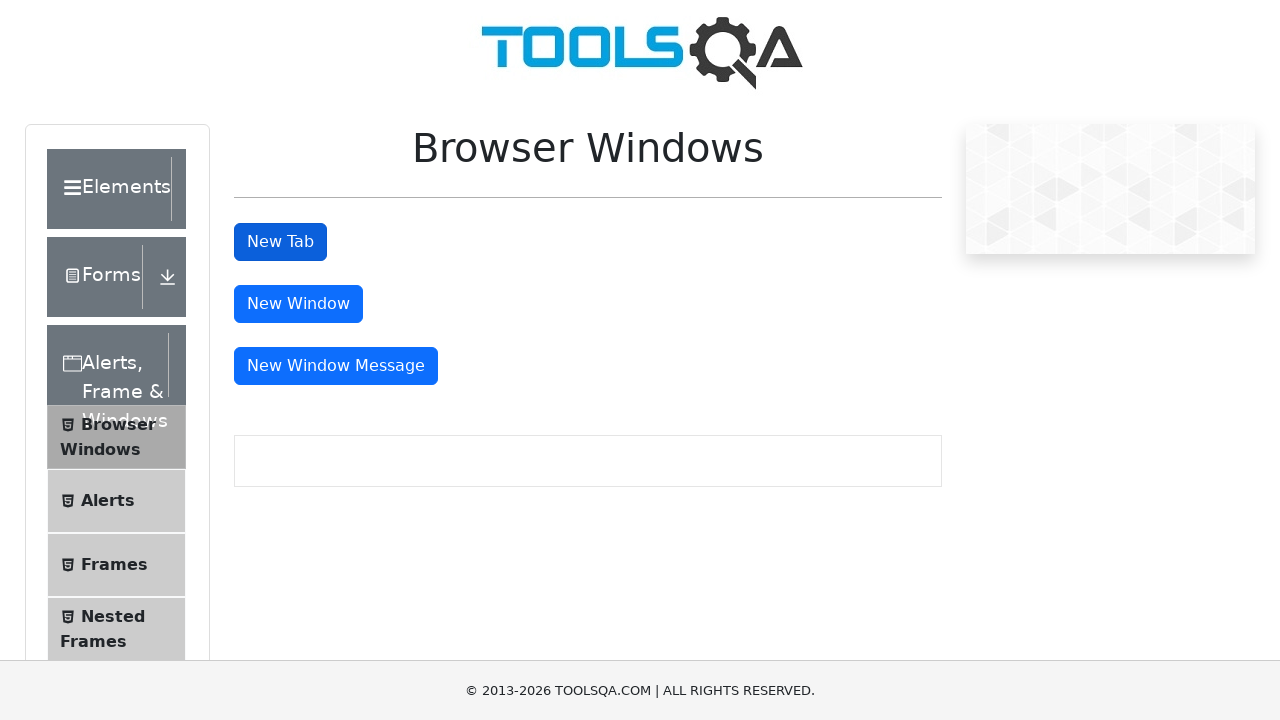

New tab opened and captured at (280, 242) on #tabButton
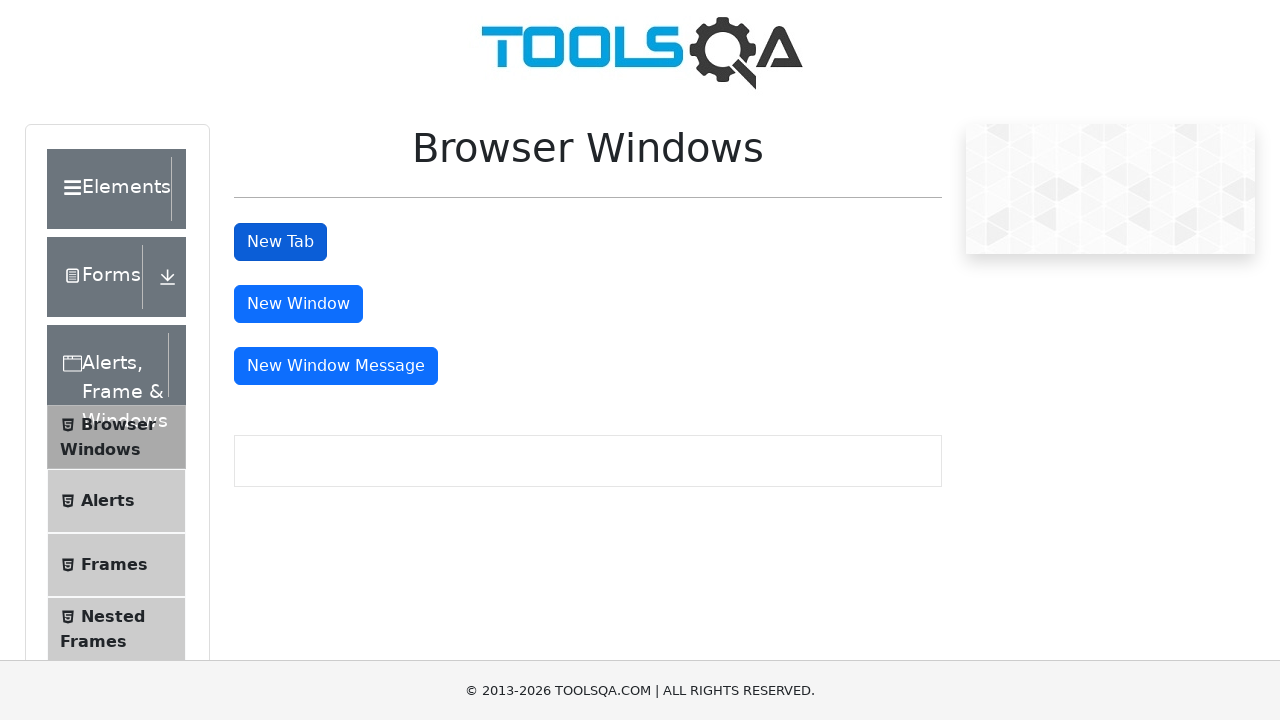

New tab assigned to new_page object
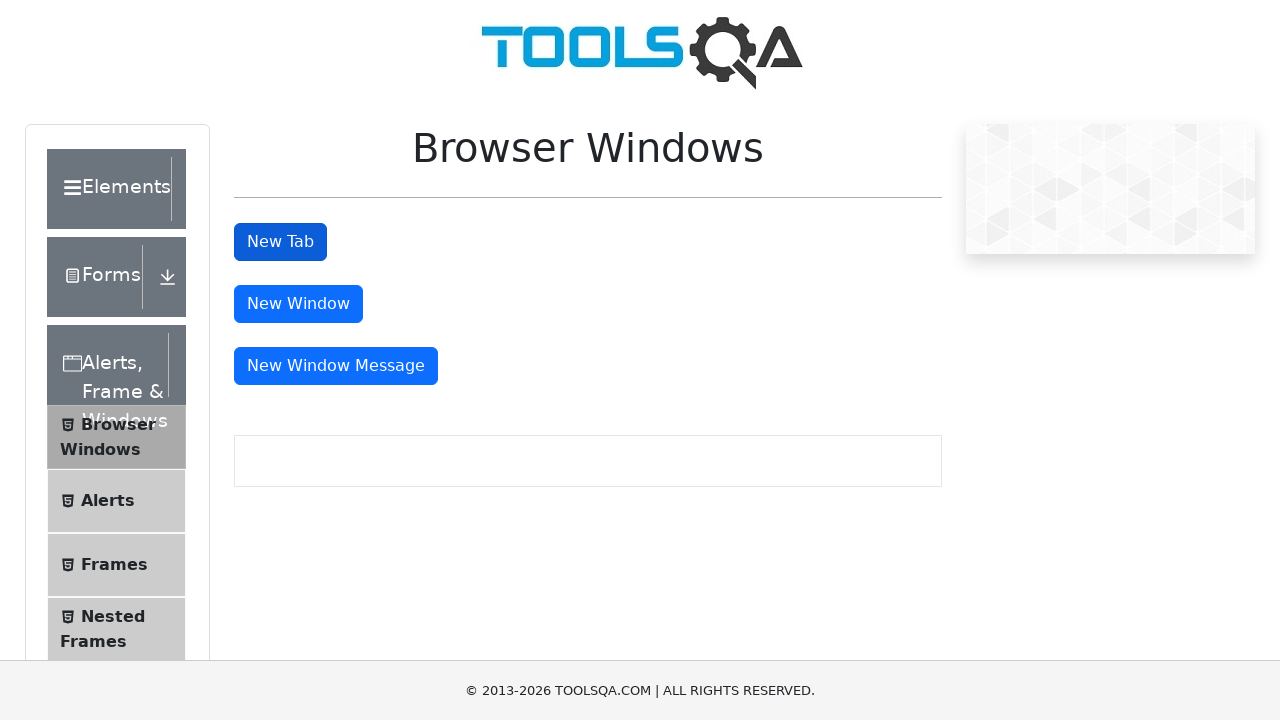

New tab finished loading
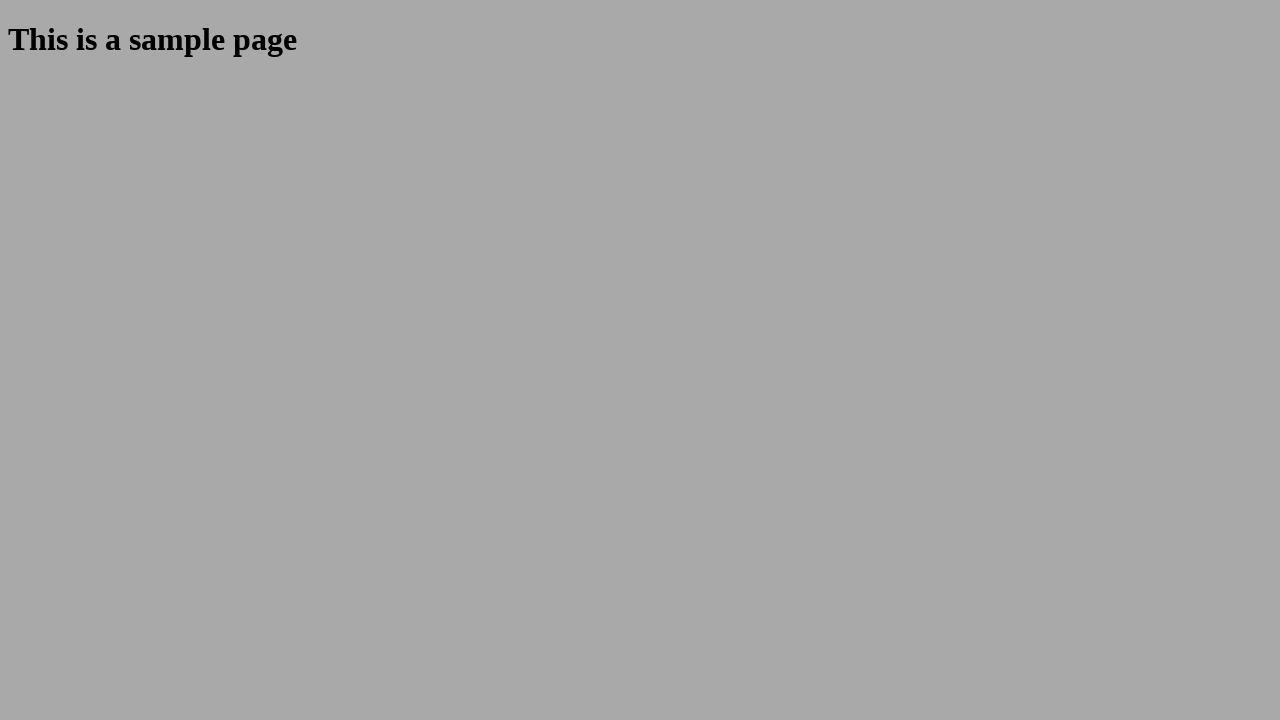

Sample heading element appeared in new tab
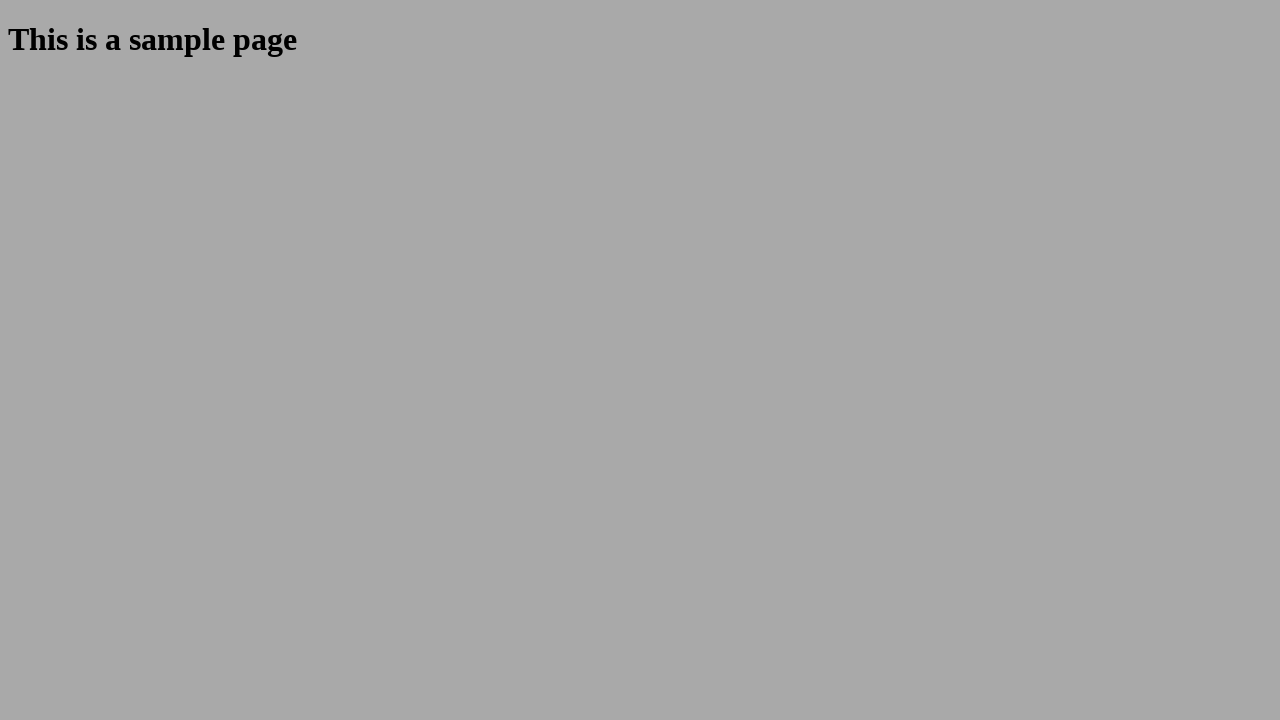

Extracted sample heading content: 'This is a sample page'
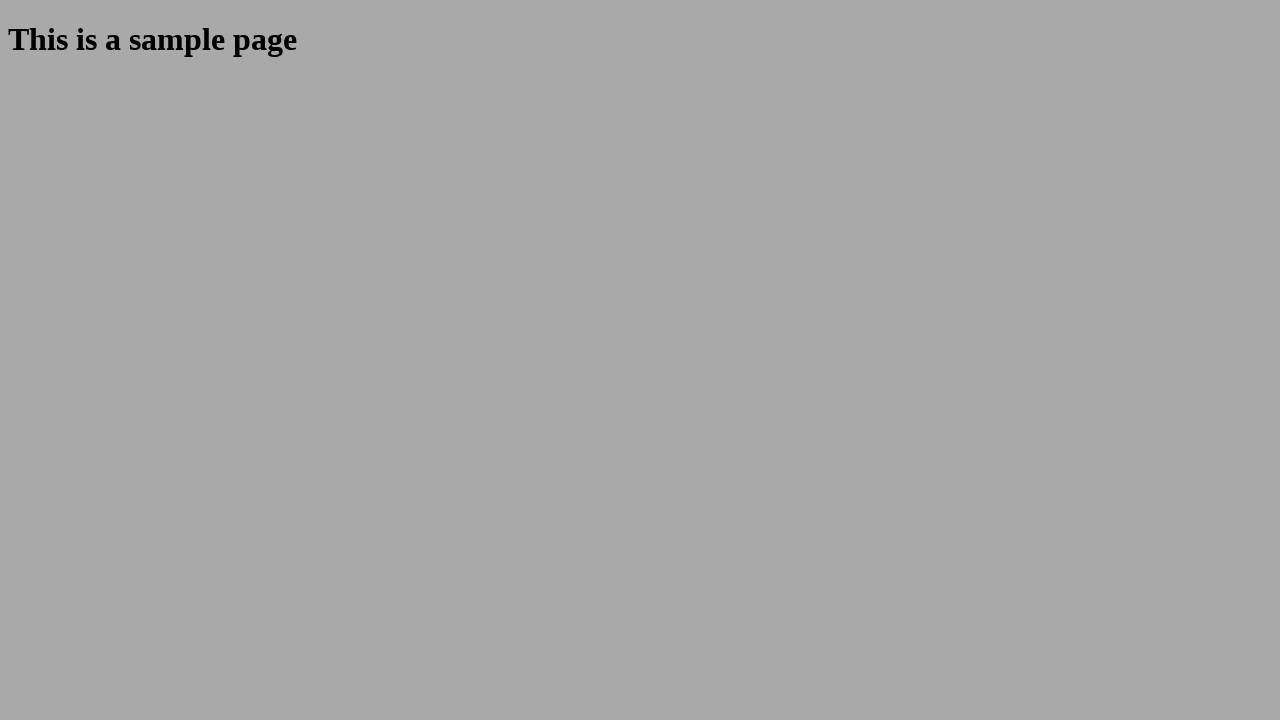

Closed new tab
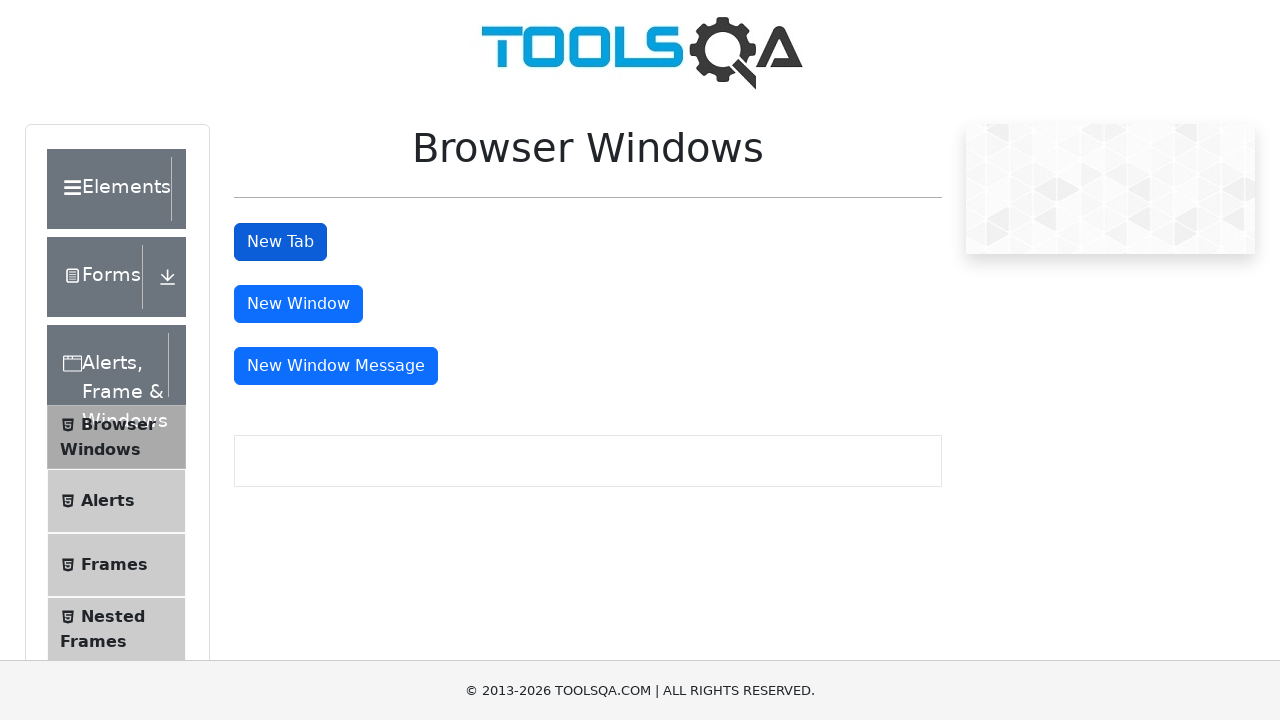

Main page still active after new tab closure
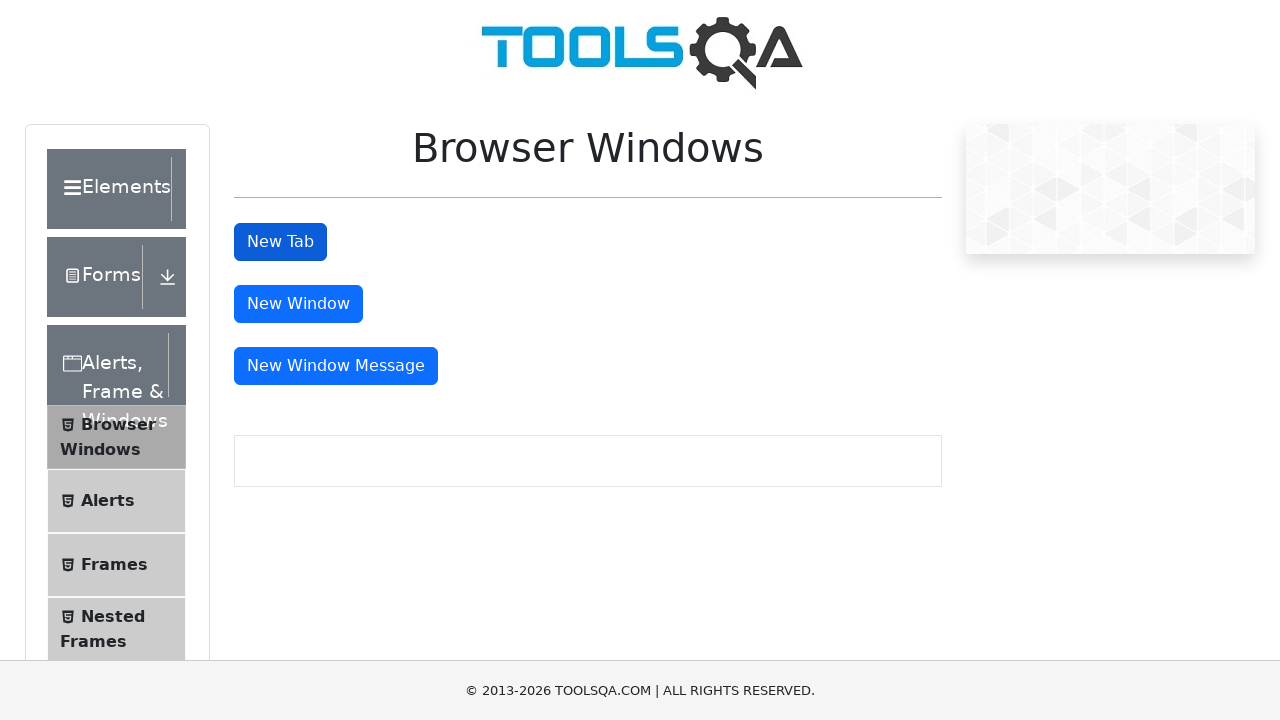

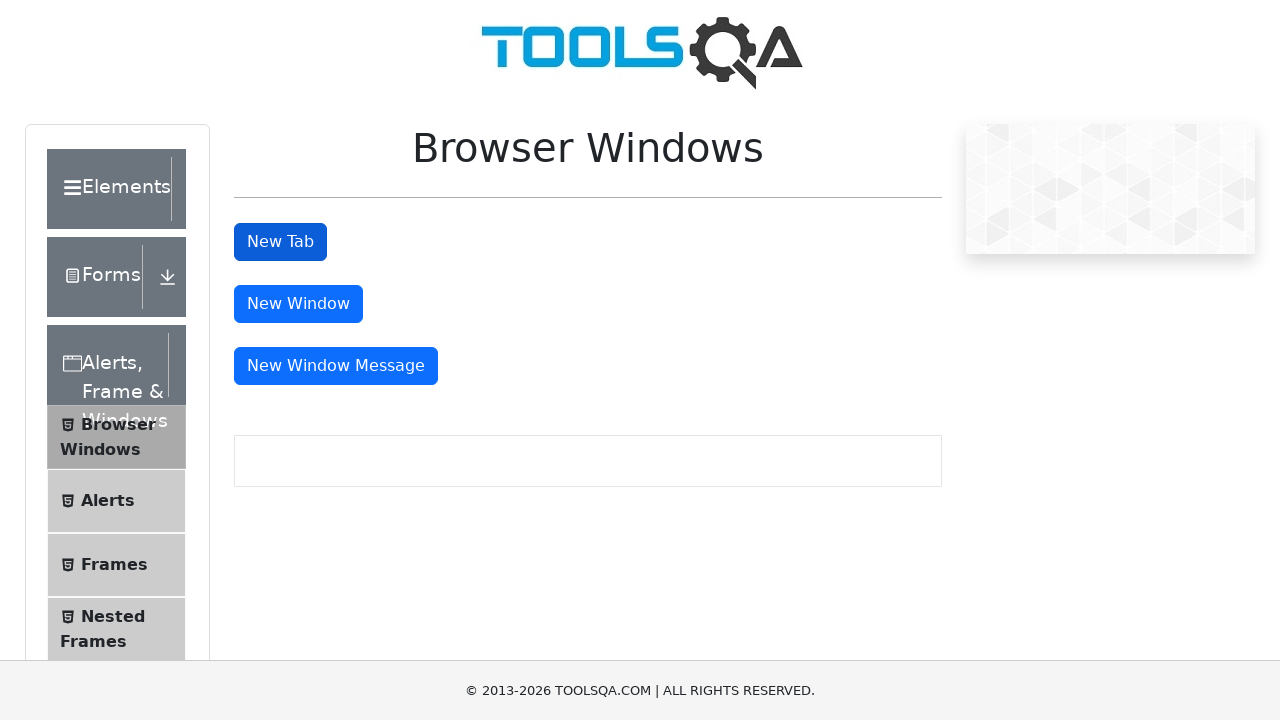